Tests drag and drop using click-and-hold method by clicking, holding, moving to target and releasing

Starting URL: https://jqueryui.com/droppable/

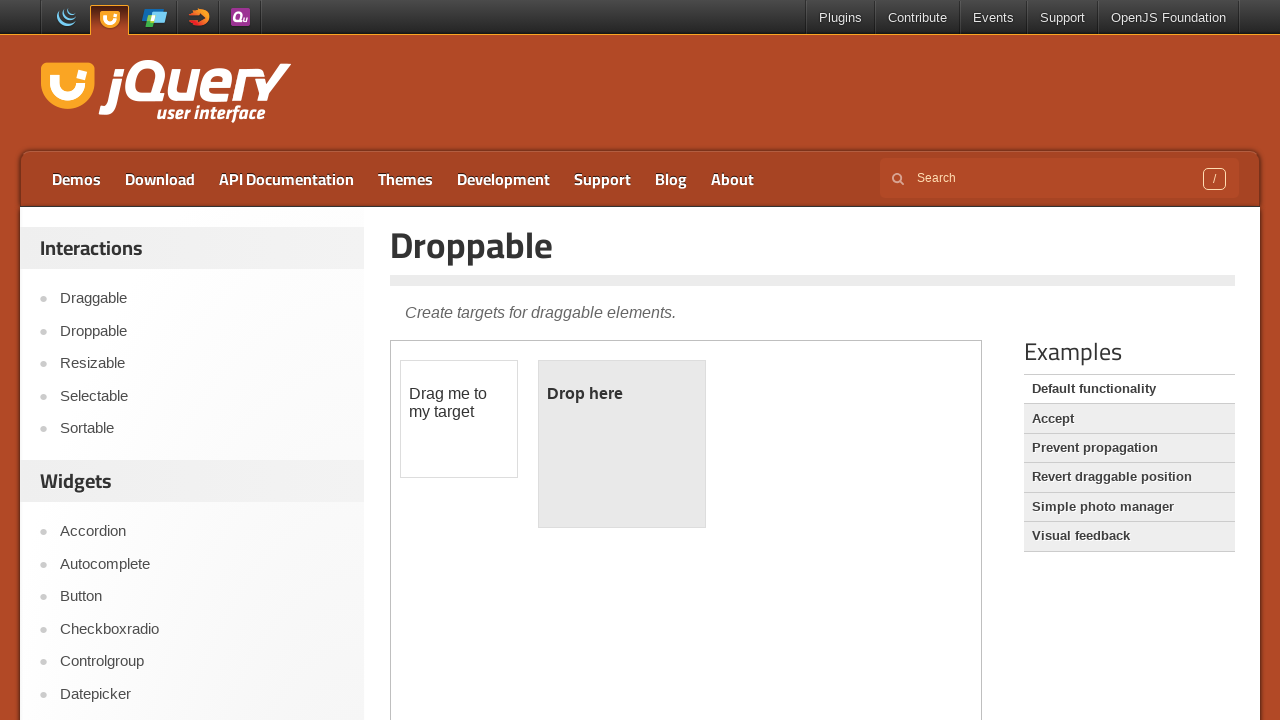

Navigated to jQuery UI droppable demo page
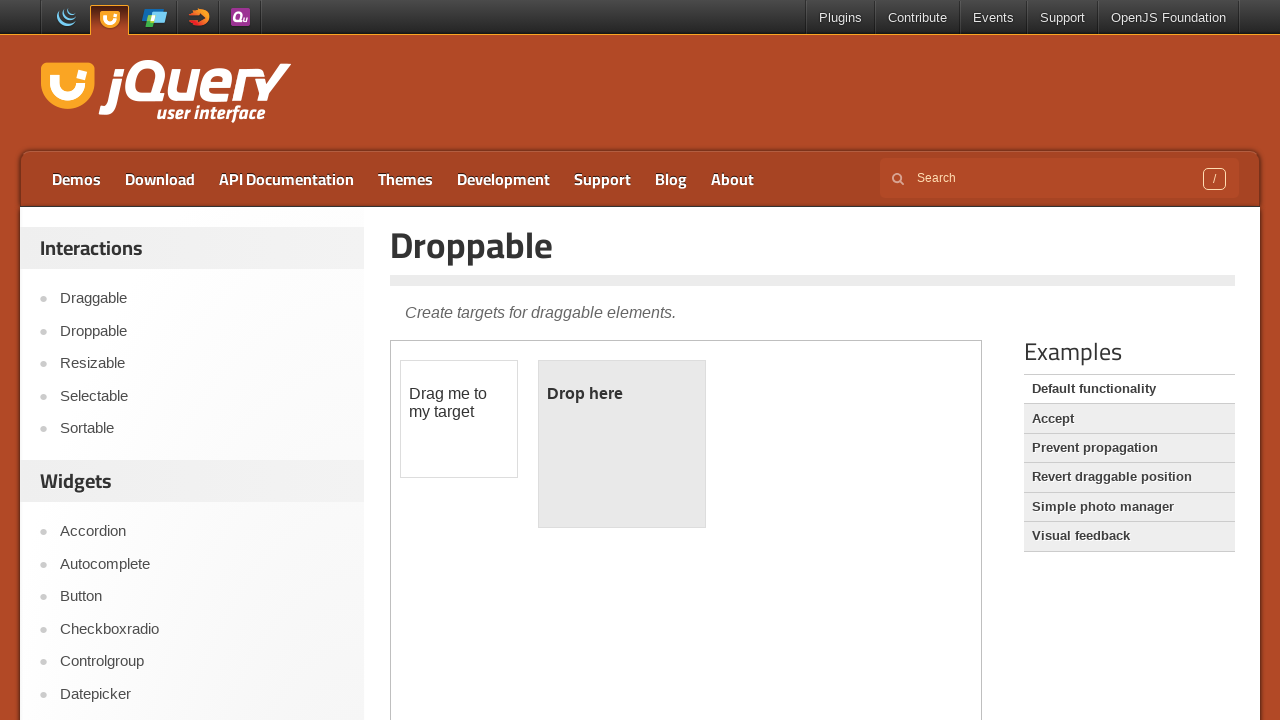

Located iframe containing drag and drop elements
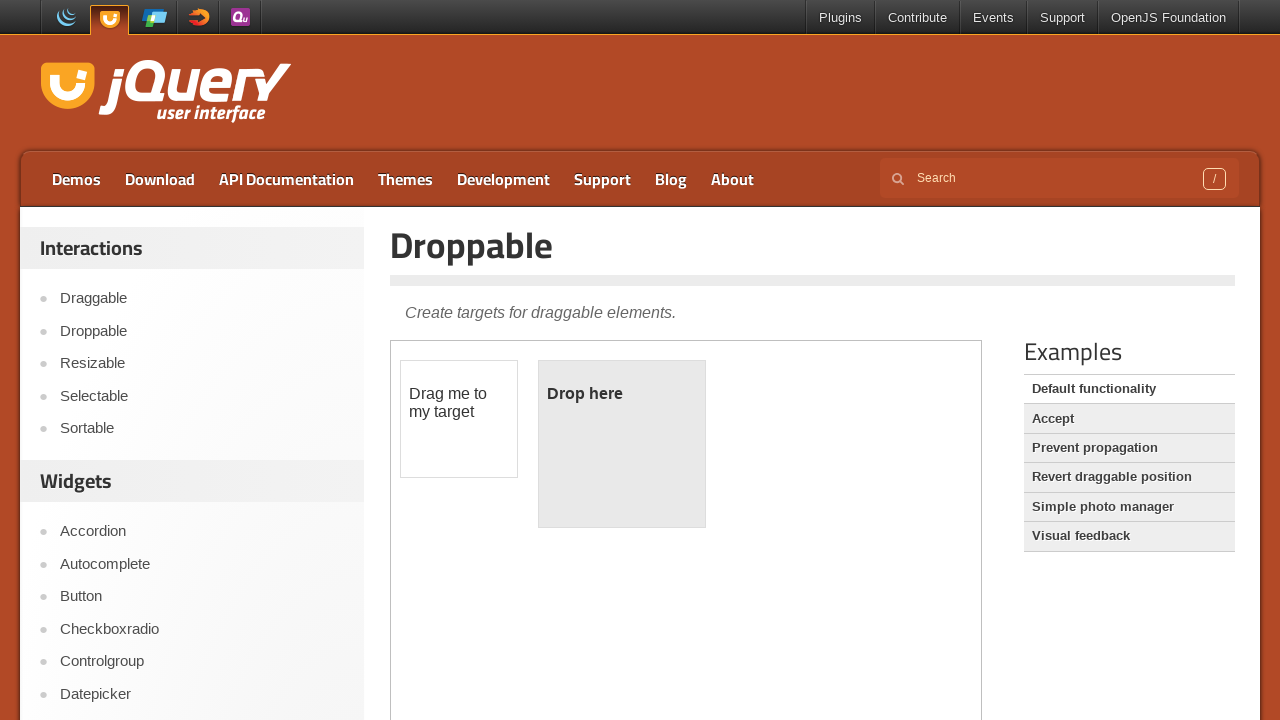

Located draggable source element
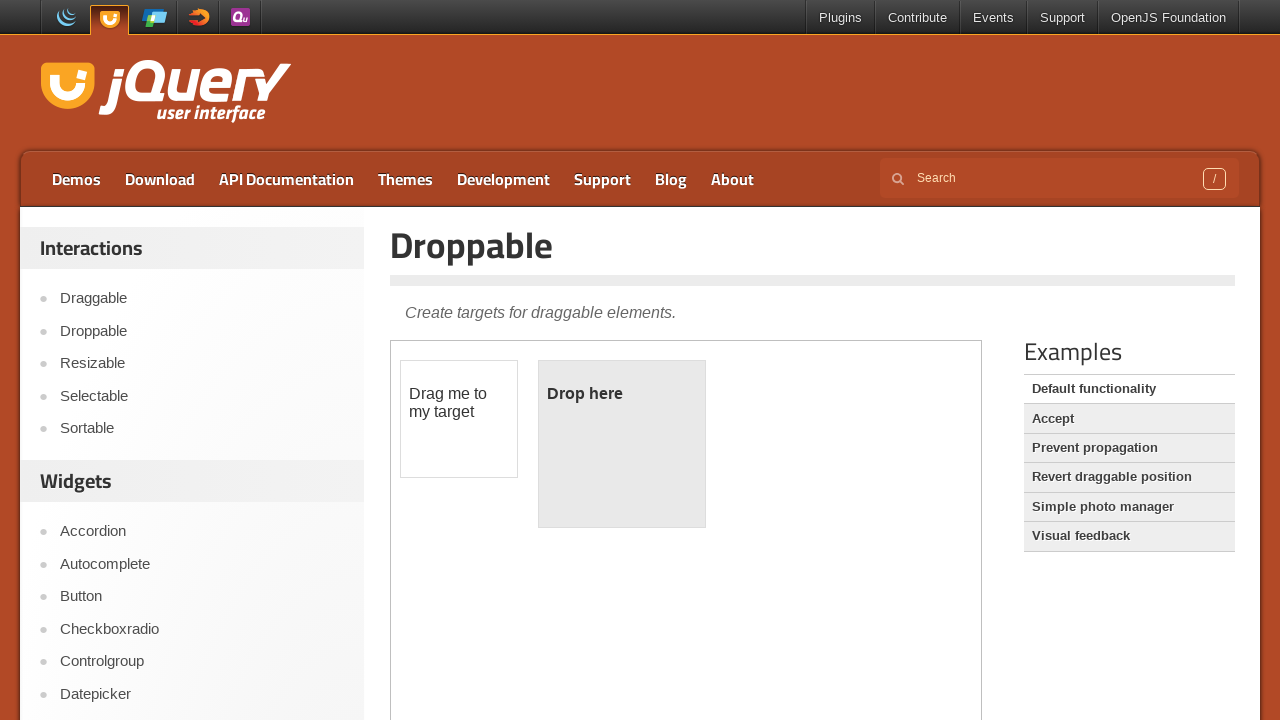

Located droppable target element
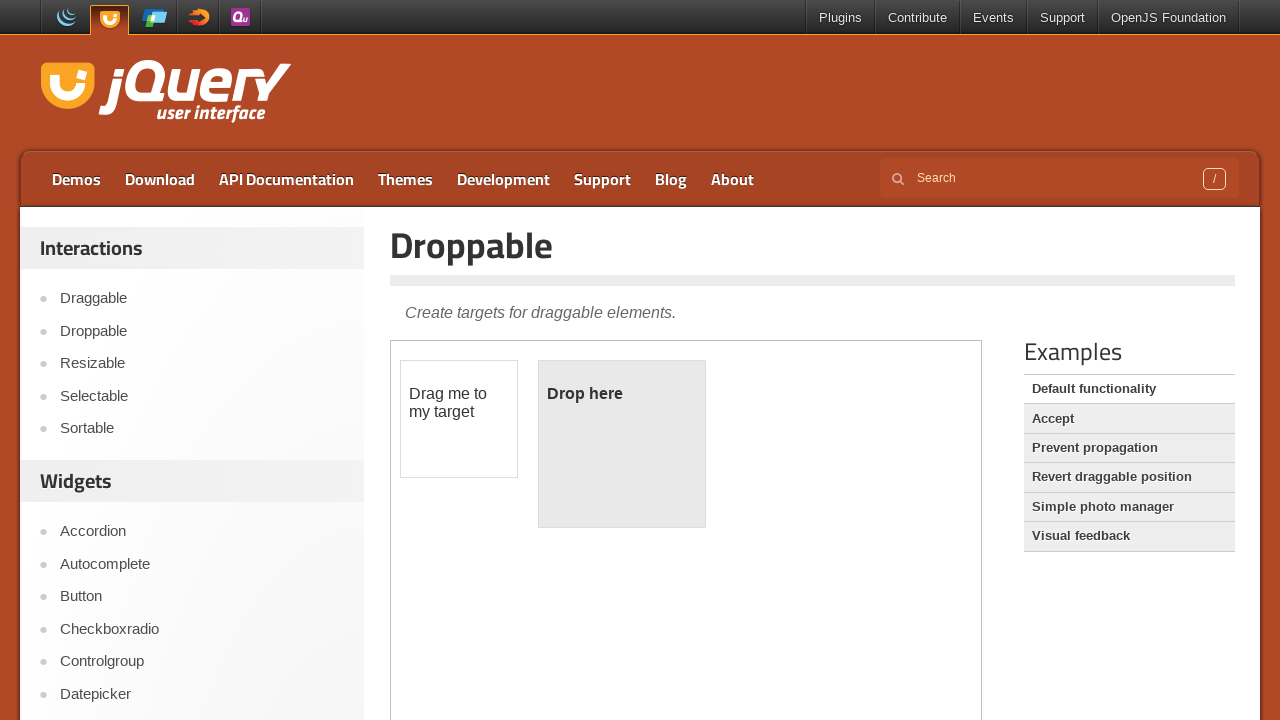

Retrieved bounding box of draggable source element
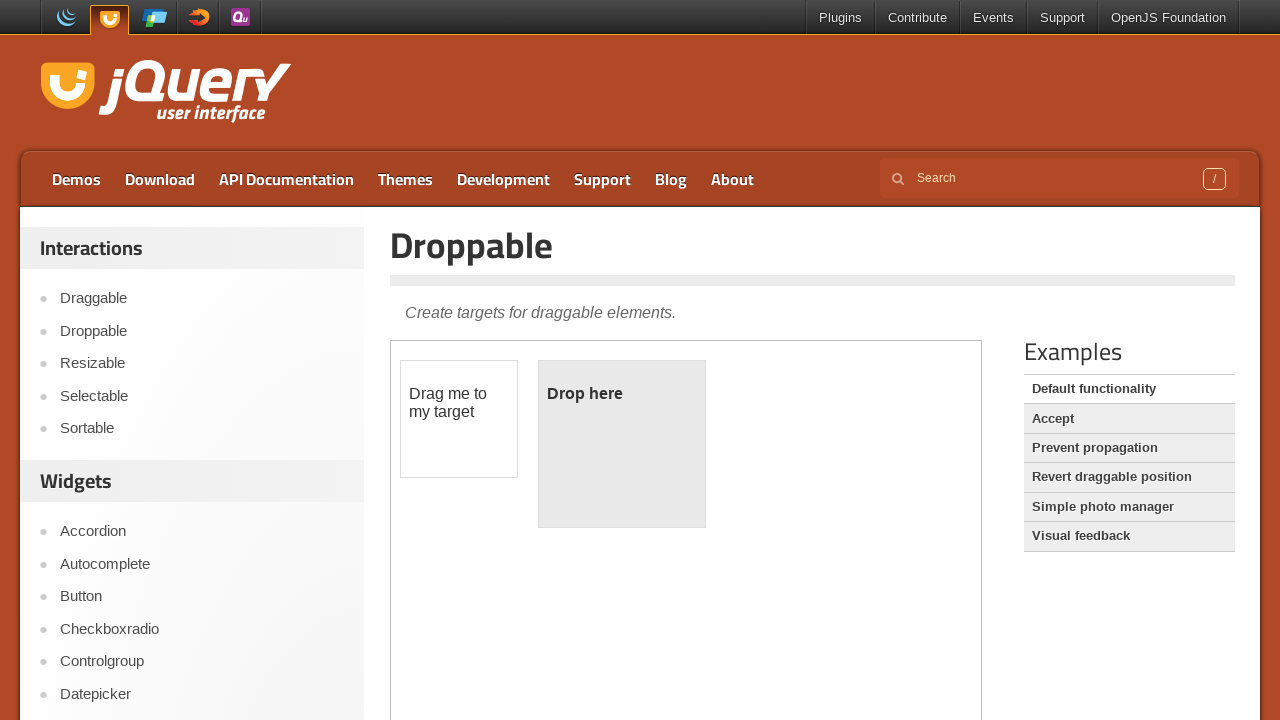

Retrieved bounding box of droppable target element
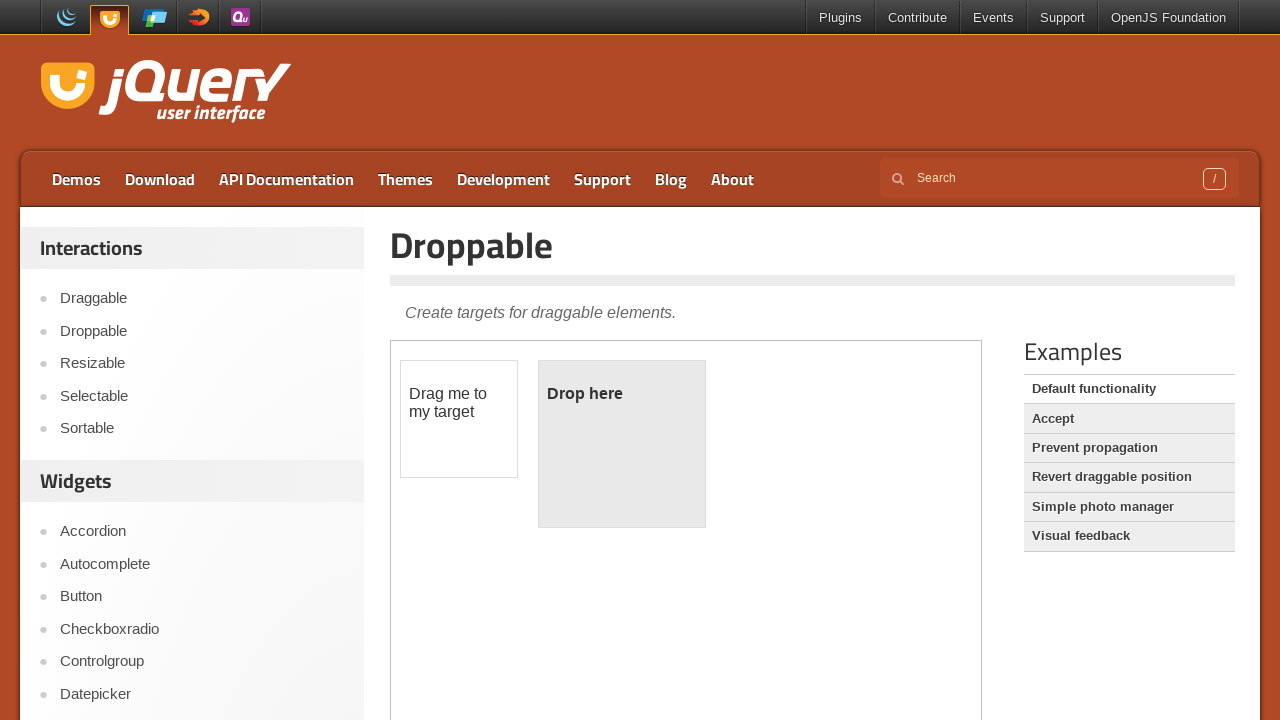

Moved mouse to center of draggable element at (459, 419)
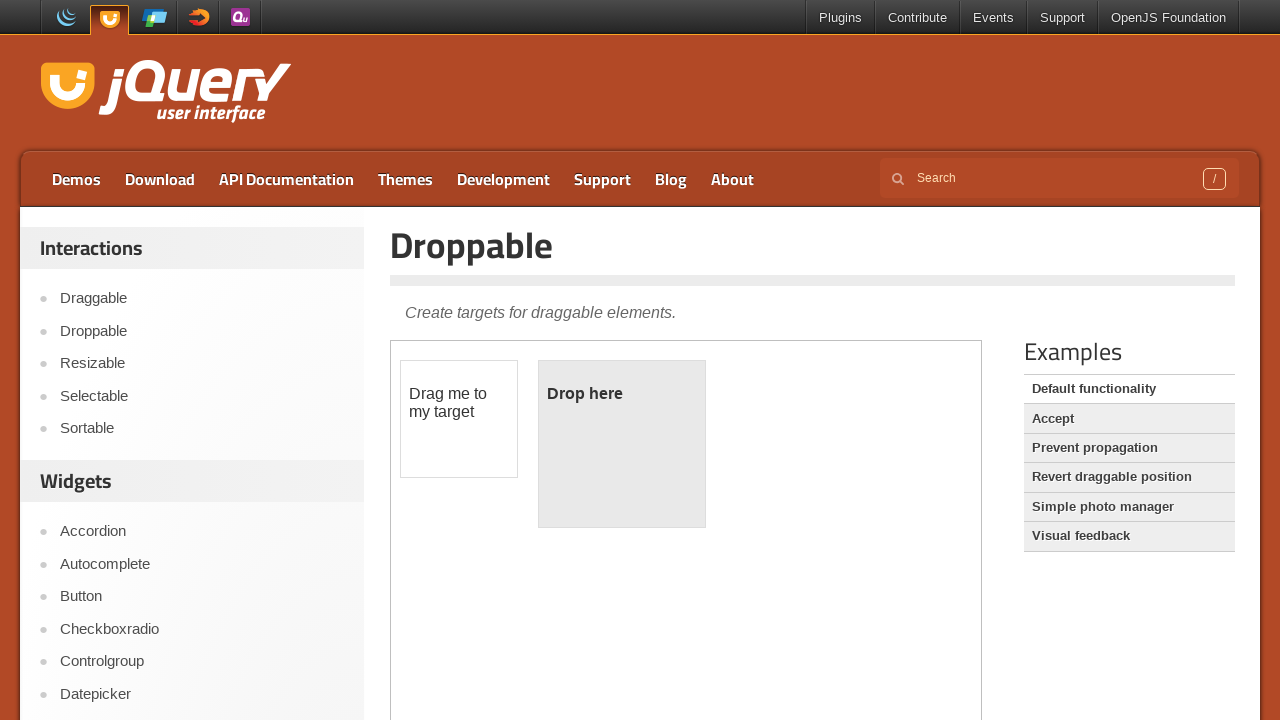

Pressed mouse button down on draggable element at (459, 419)
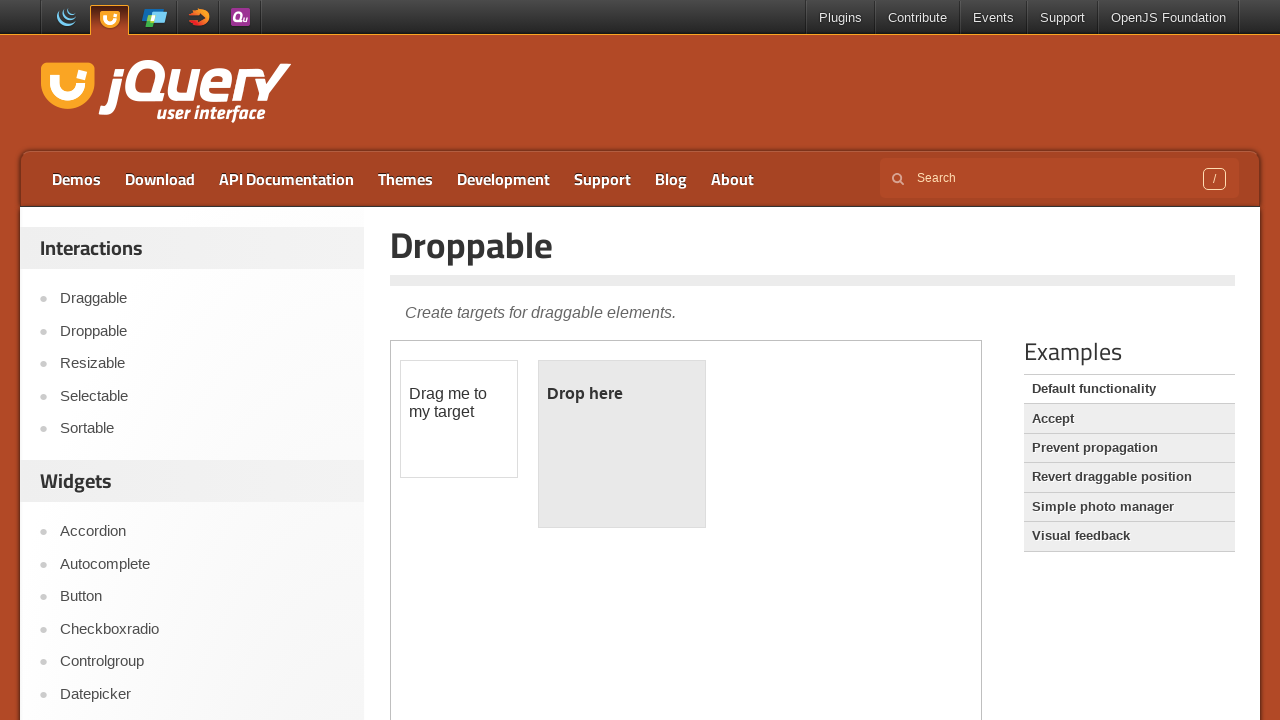

Dragged mouse to center of droppable target element at (622, 444)
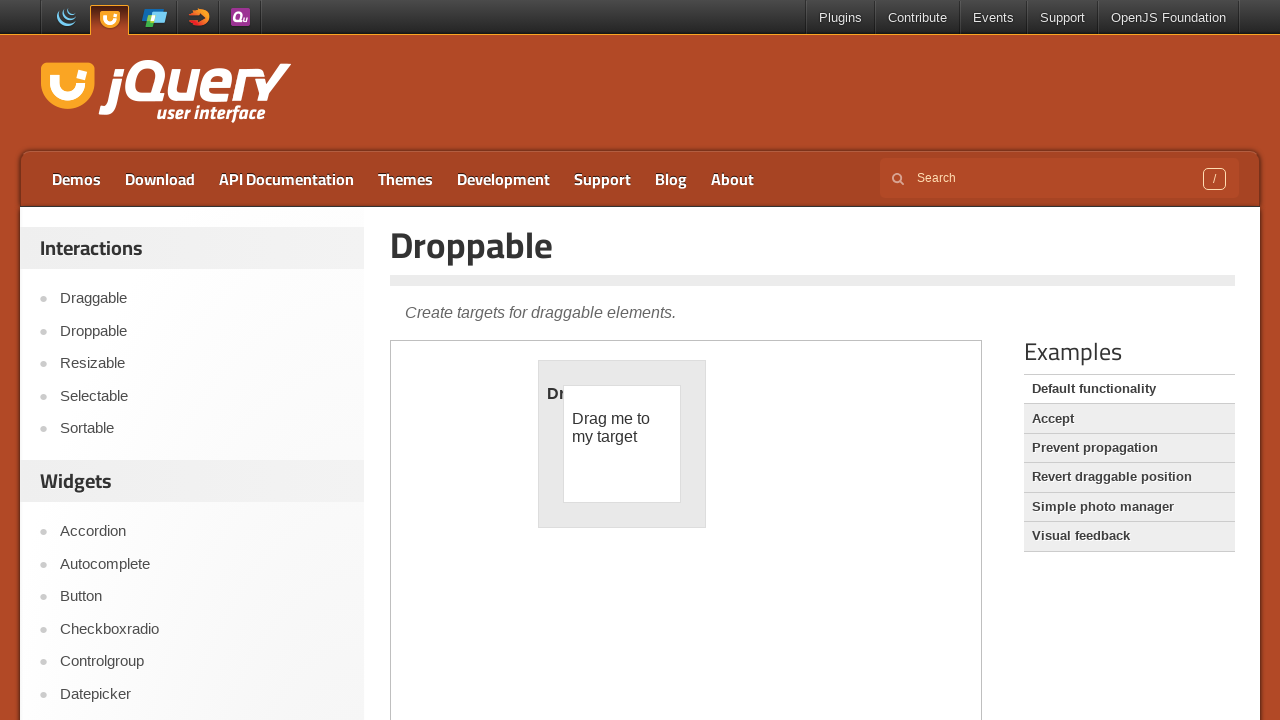

Released mouse button to complete drag and drop at (622, 444)
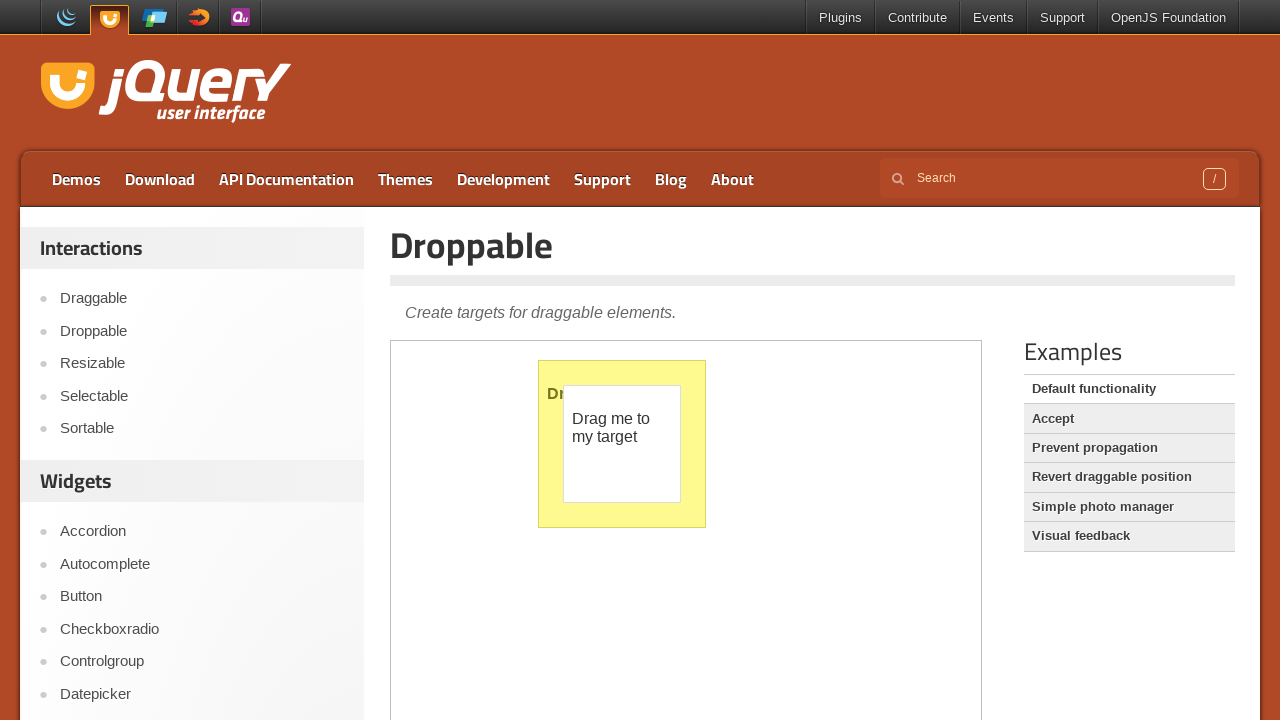

Waited 2 seconds for drag and drop action to complete
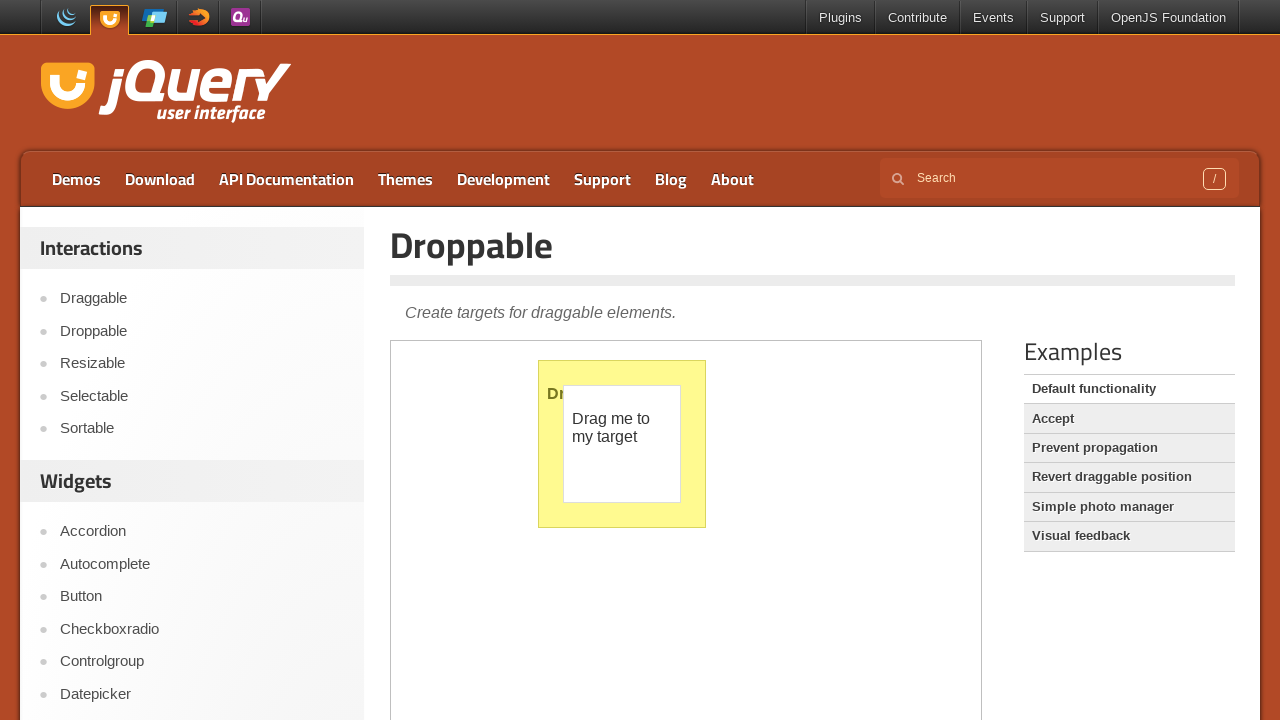

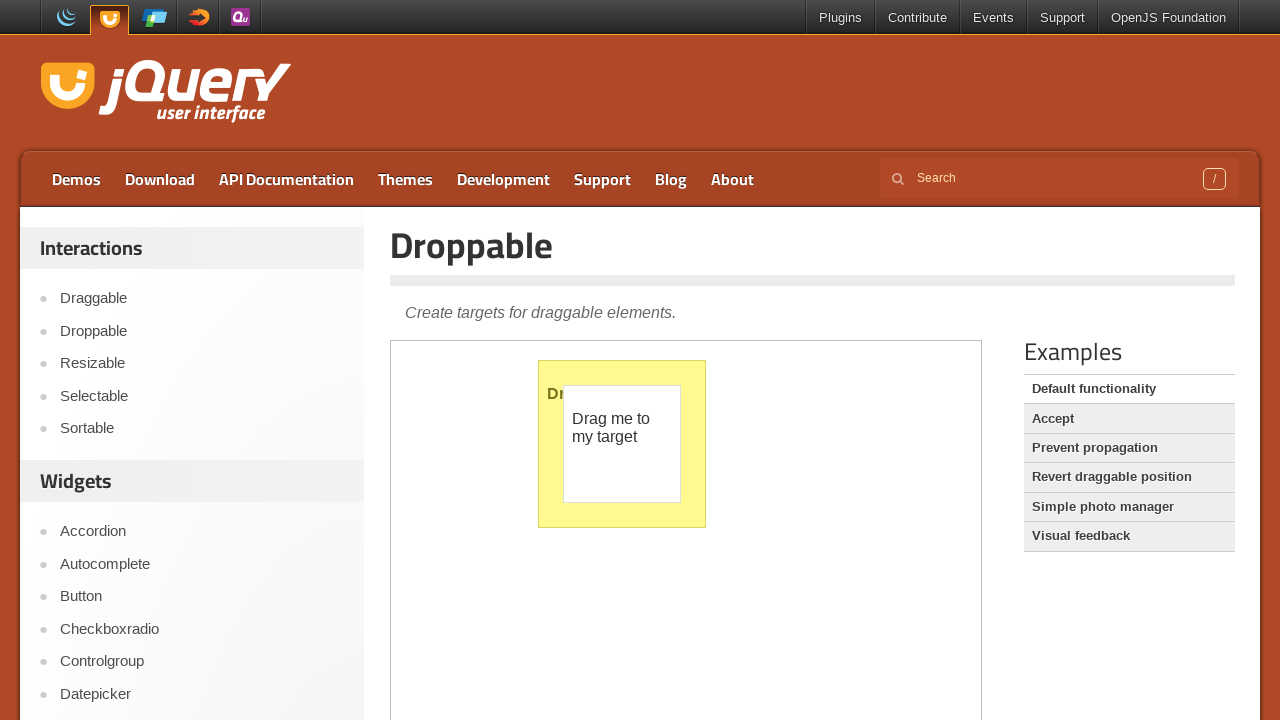